Tests the free consultation form on the IT Hillel website by clicking the consultation button and filling in a name field.

Starting URL: https://ithillel.ua/

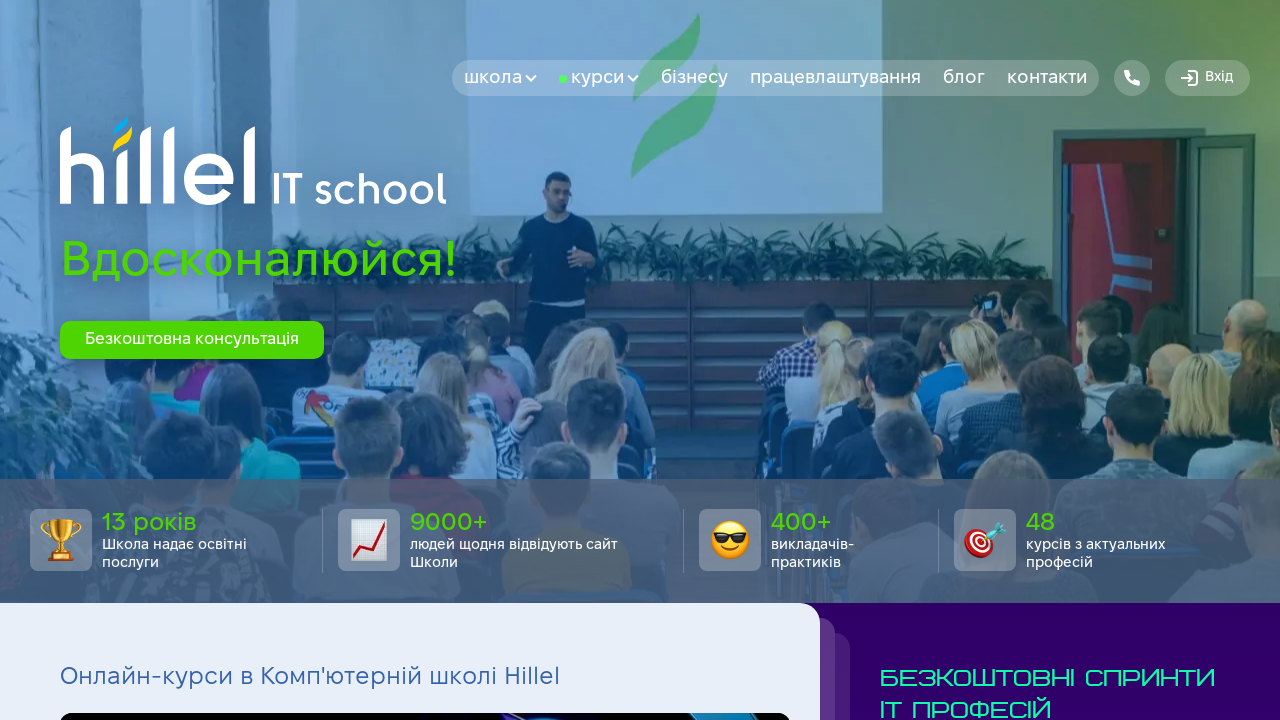

Clicked the free consultation button at (192, 340) on #btn-consultation-hero
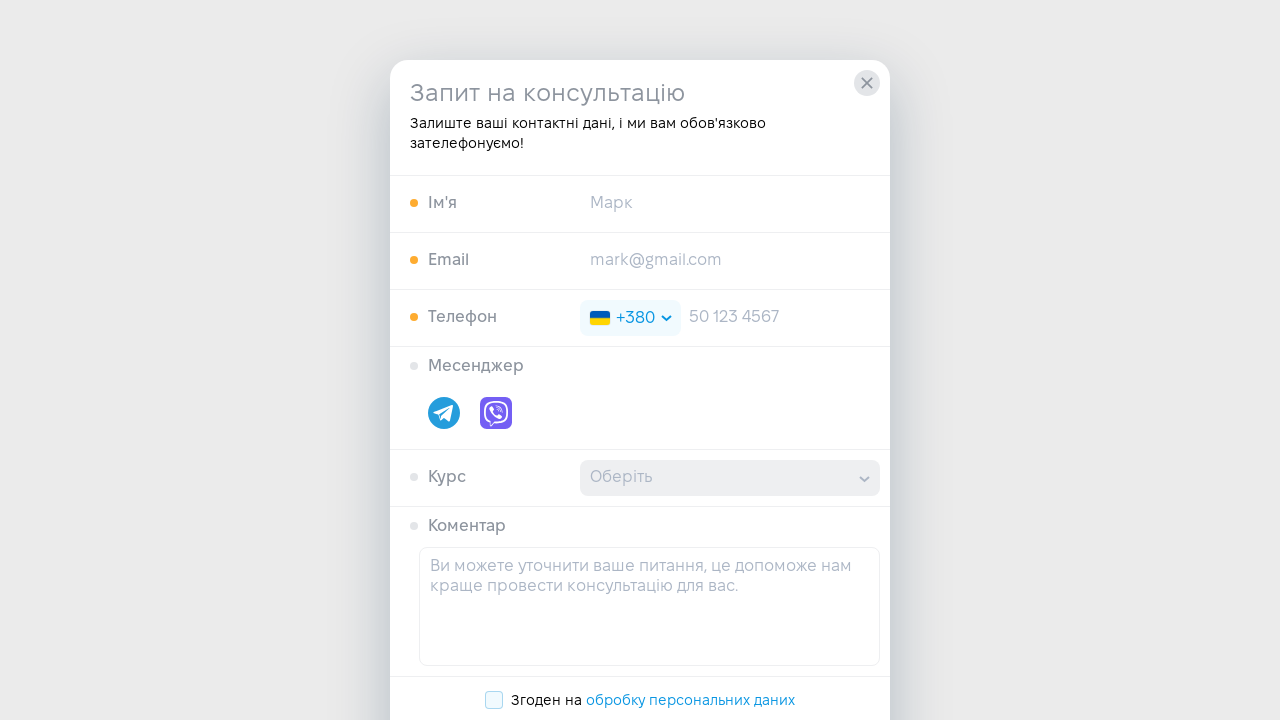

Clicked on the name field in the consultation form at (730, 204) on #input-name-consultation
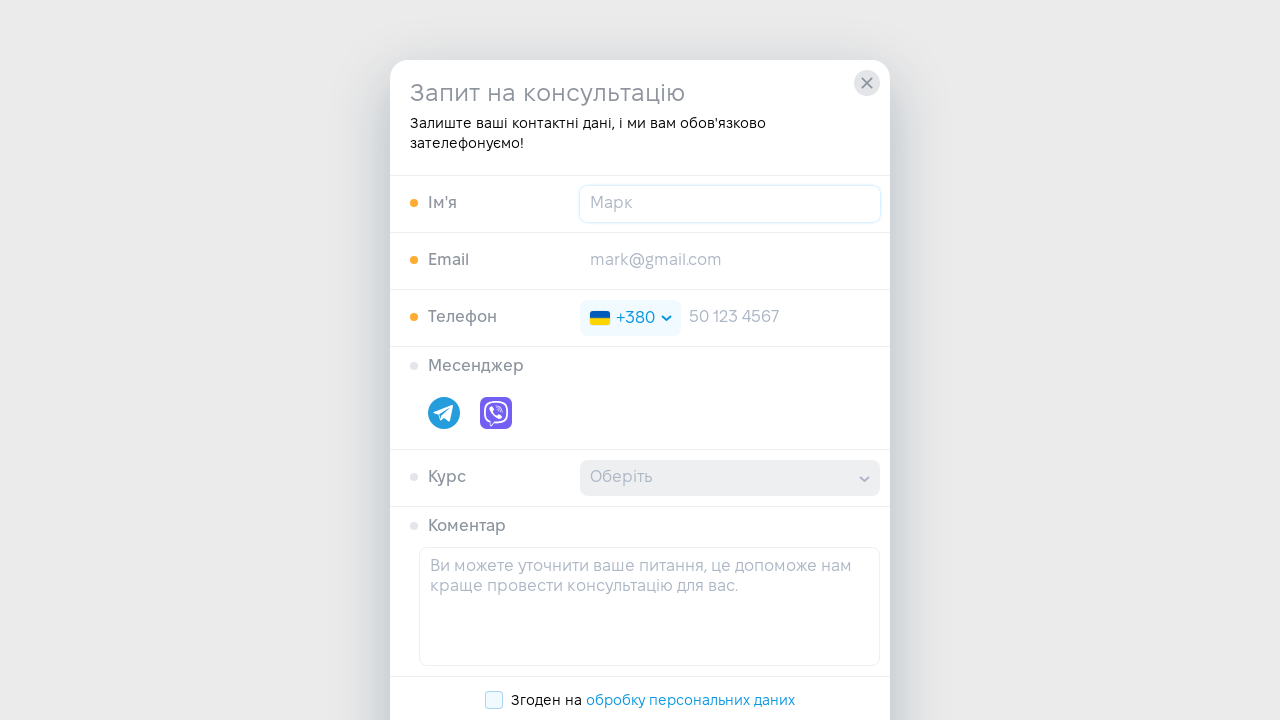

Filled name field with 'Test' on #input-name-consultation
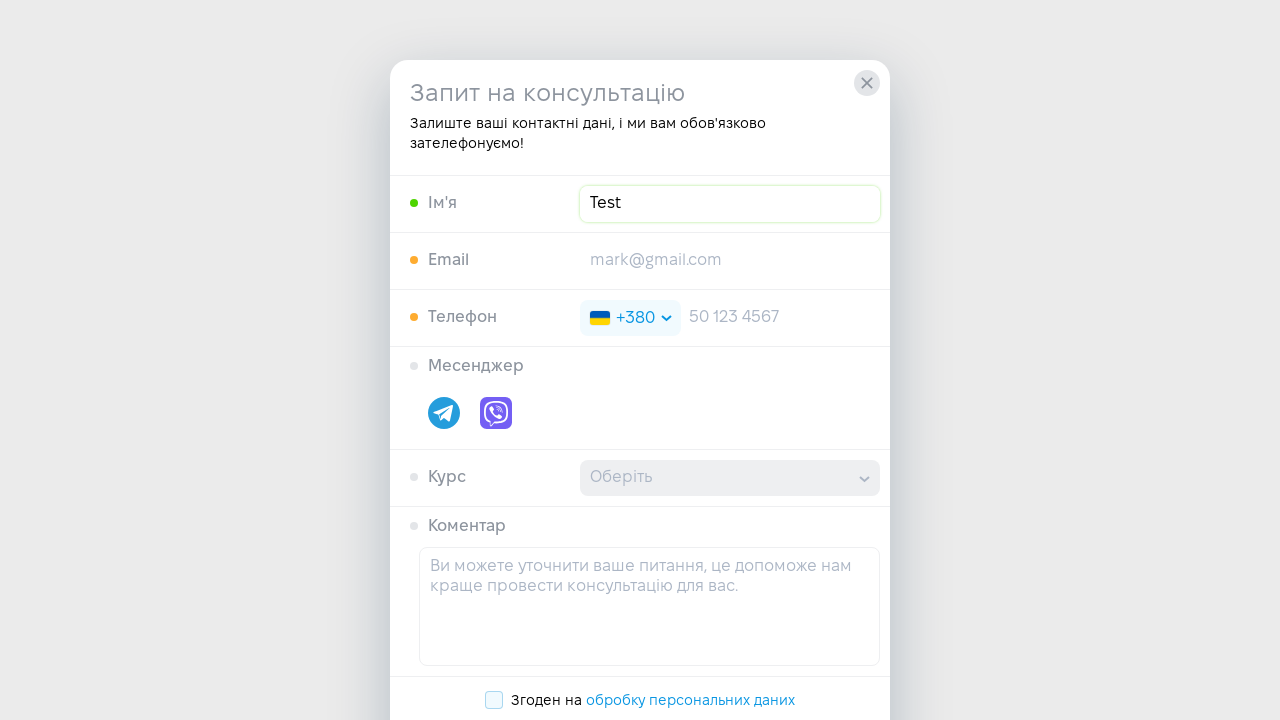

Verified name field contains 'Test'
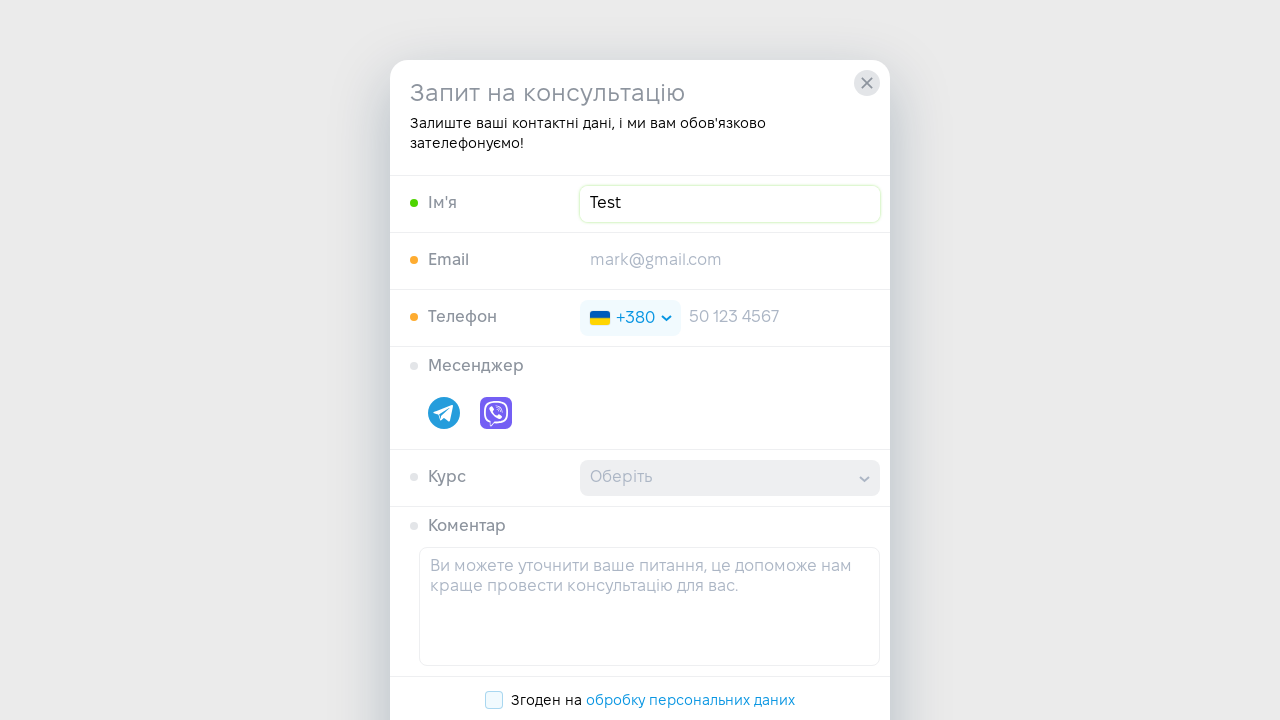

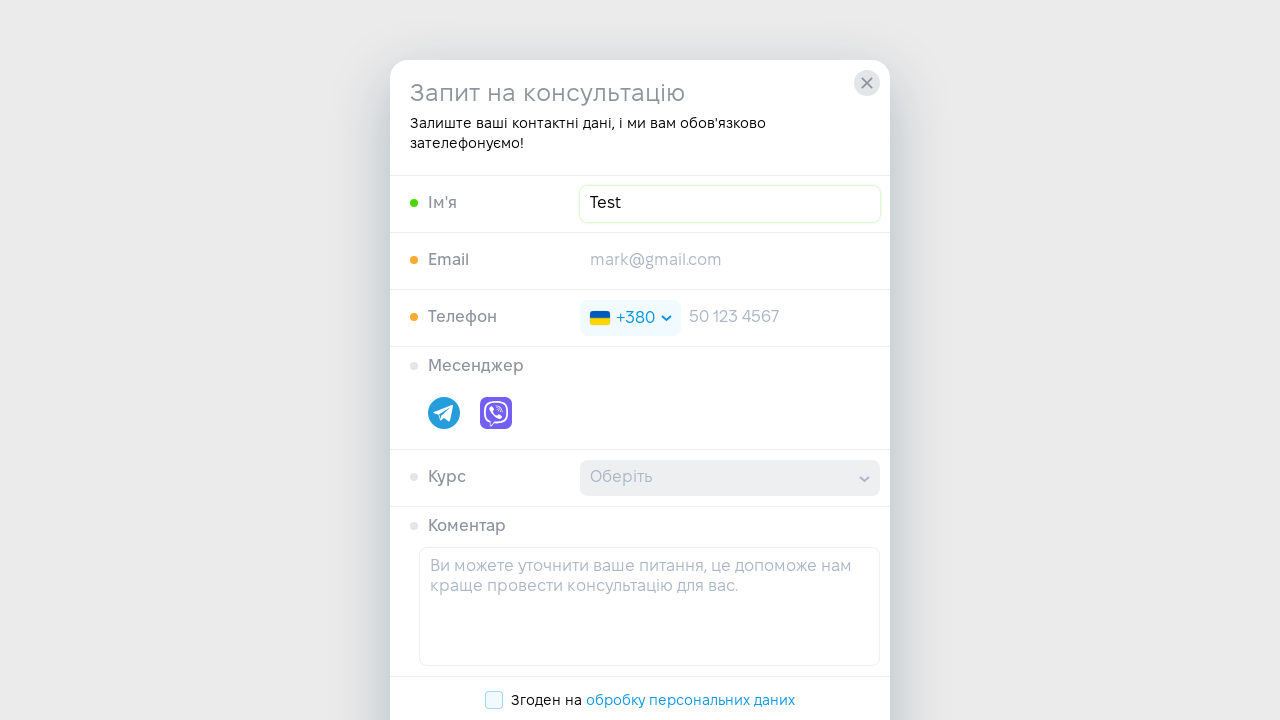